Navigates to the FitPeo homepage

Starting URL: https://fitpeo.com/

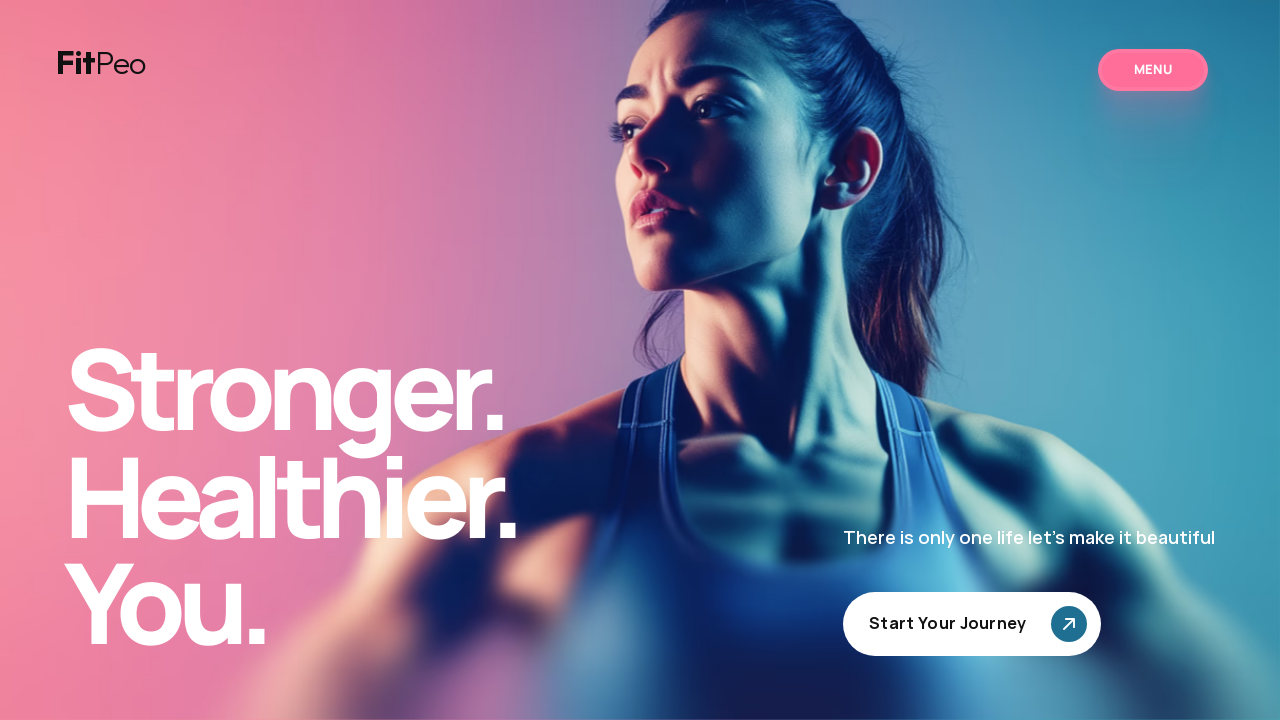

Navigated to FitPeo homepage (https://fitpeo.com/)
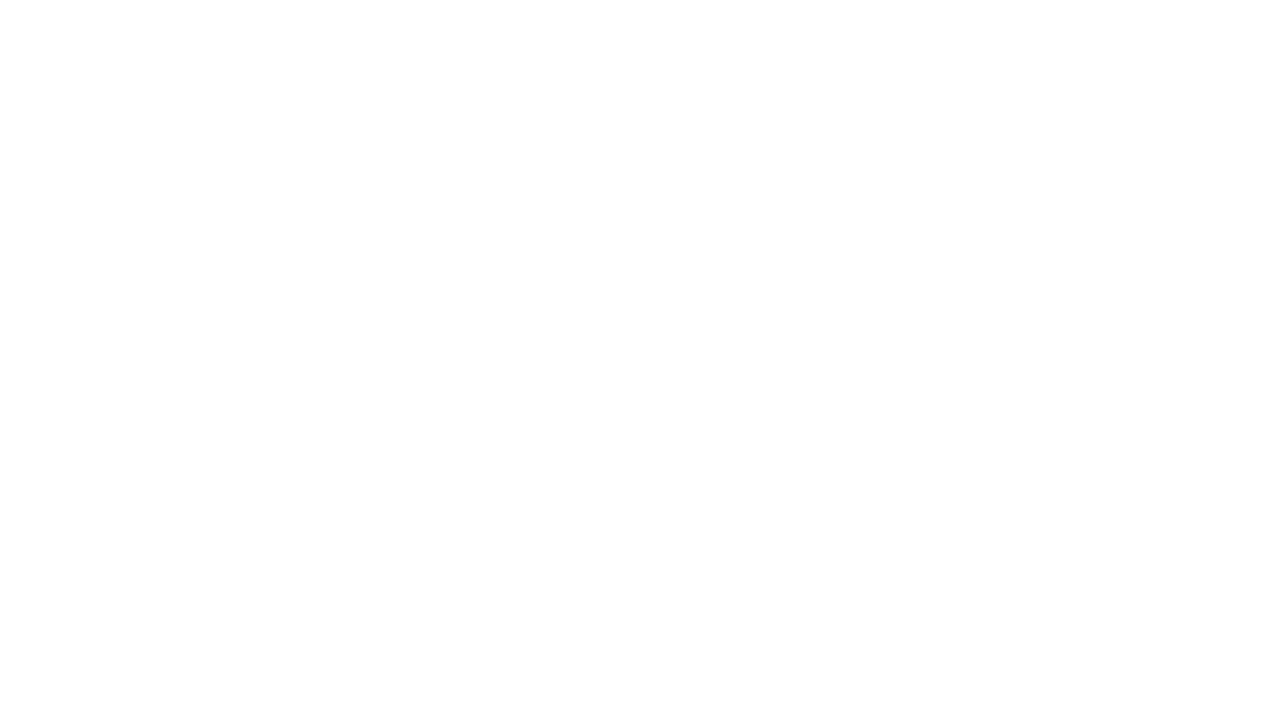

FitPeo homepage fully loaded
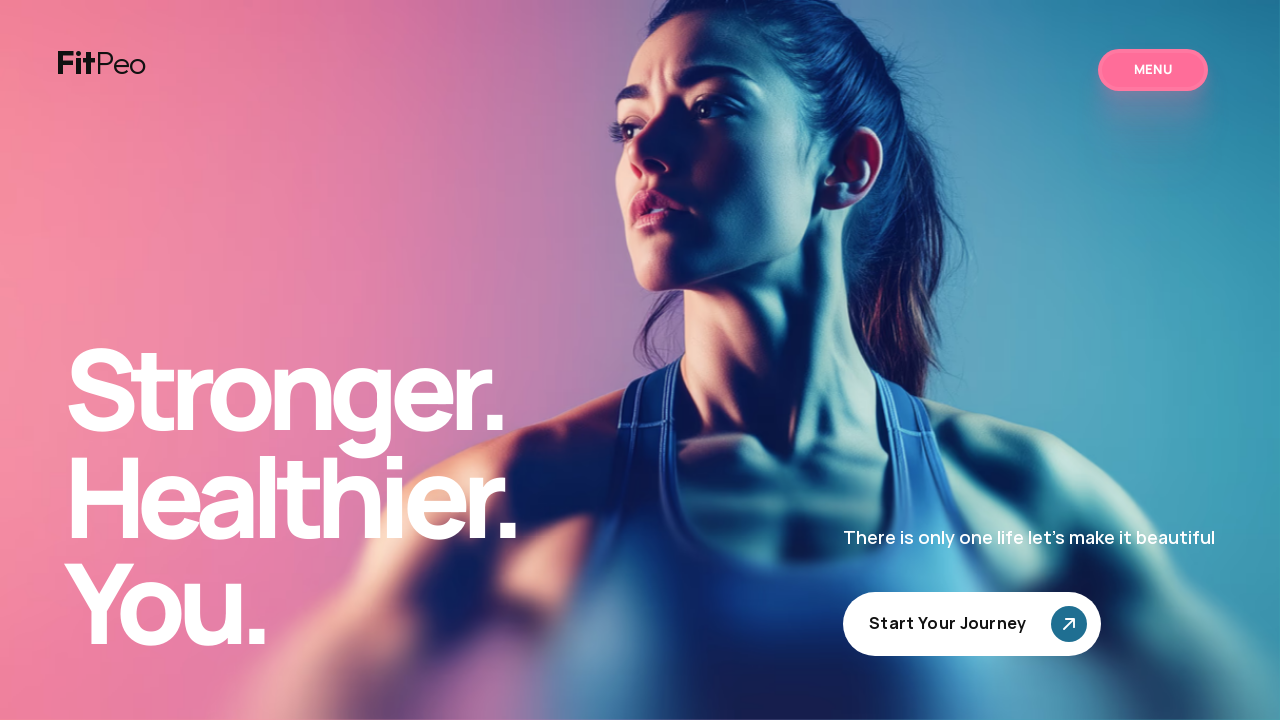

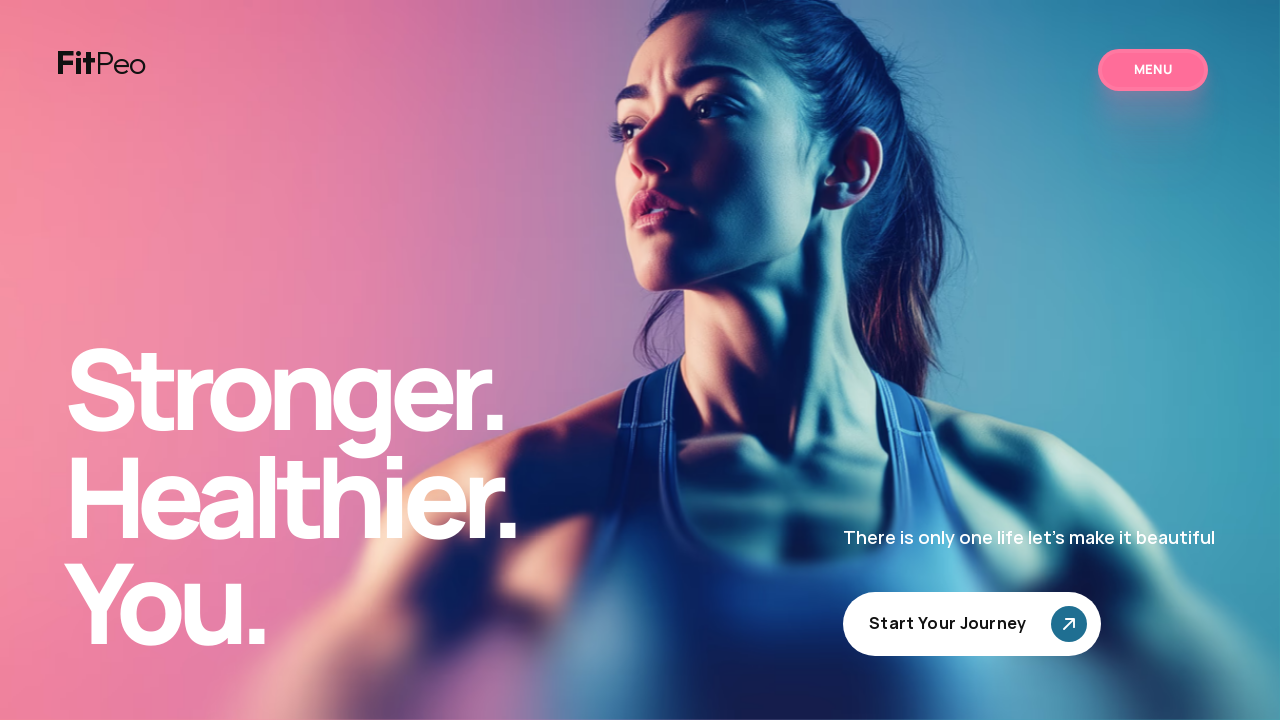